Tests that new items are appended to the bottom of the list by creating 3 todos and verifying the count

Starting URL: https://demo.playwright.dev/todomvc

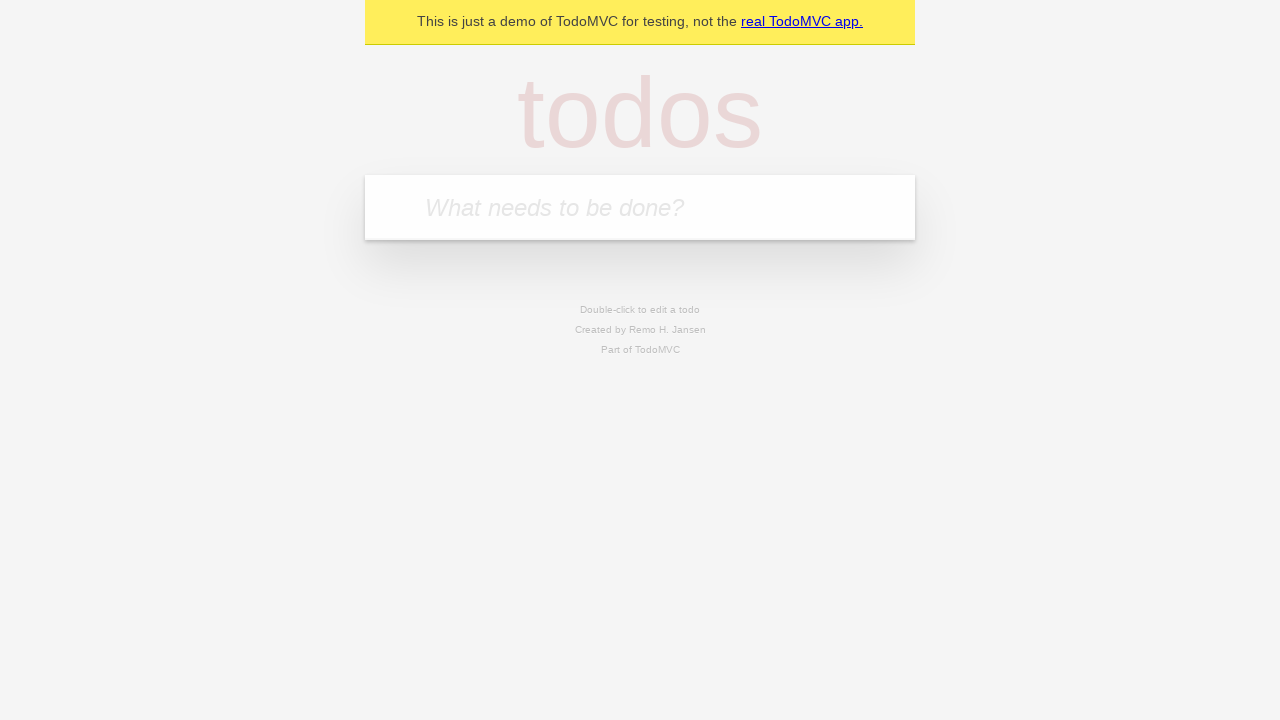

Filled todo input with 'buy some cheese' on internal:attr=[placeholder="What needs to be done?"i]
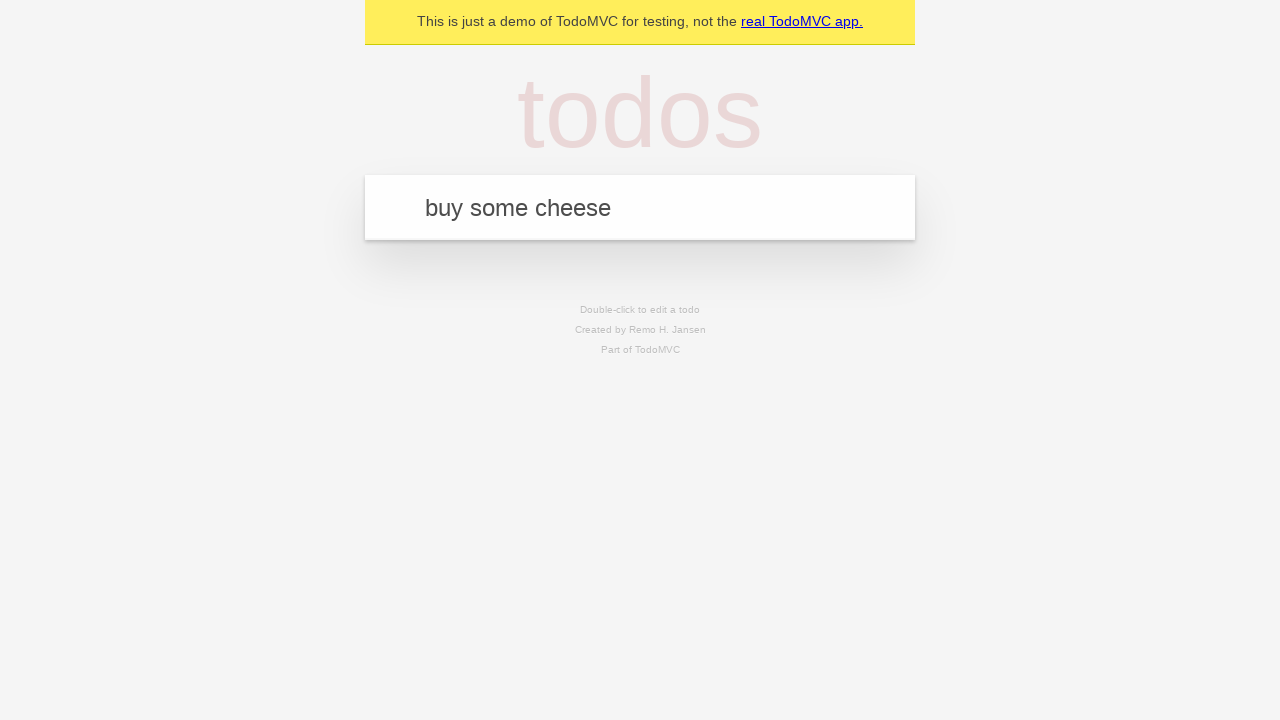

Pressed Enter to add todo 'buy some cheese' on internal:attr=[placeholder="What needs to be done?"i]
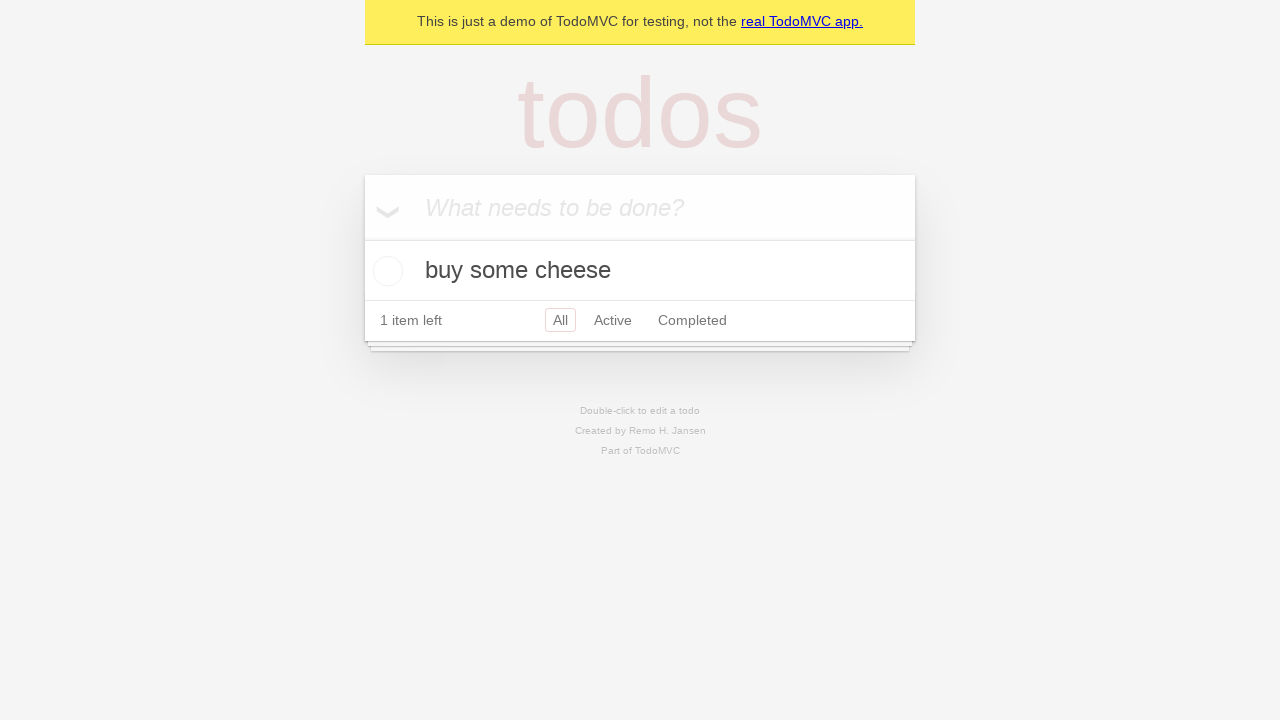

Filled todo input with 'feed the cat' on internal:attr=[placeholder="What needs to be done?"i]
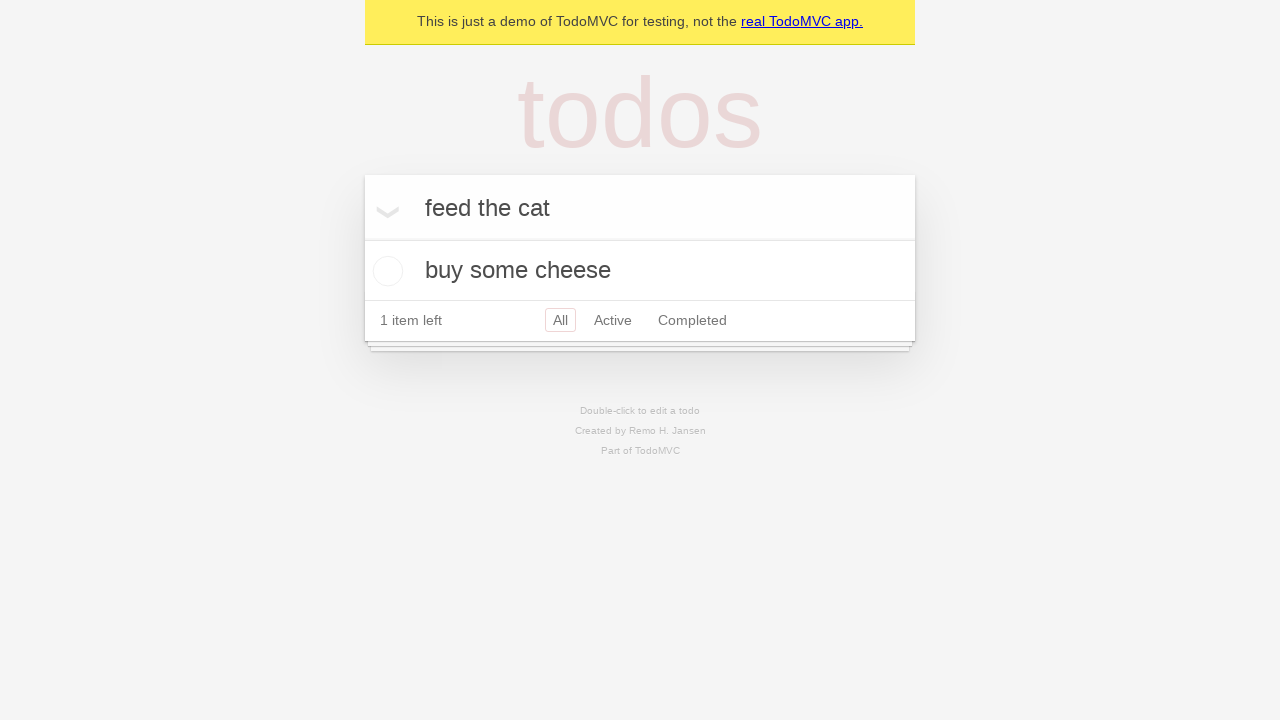

Pressed Enter to add todo 'feed the cat' on internal:attr=[placeholder="What needs to be done?"i]
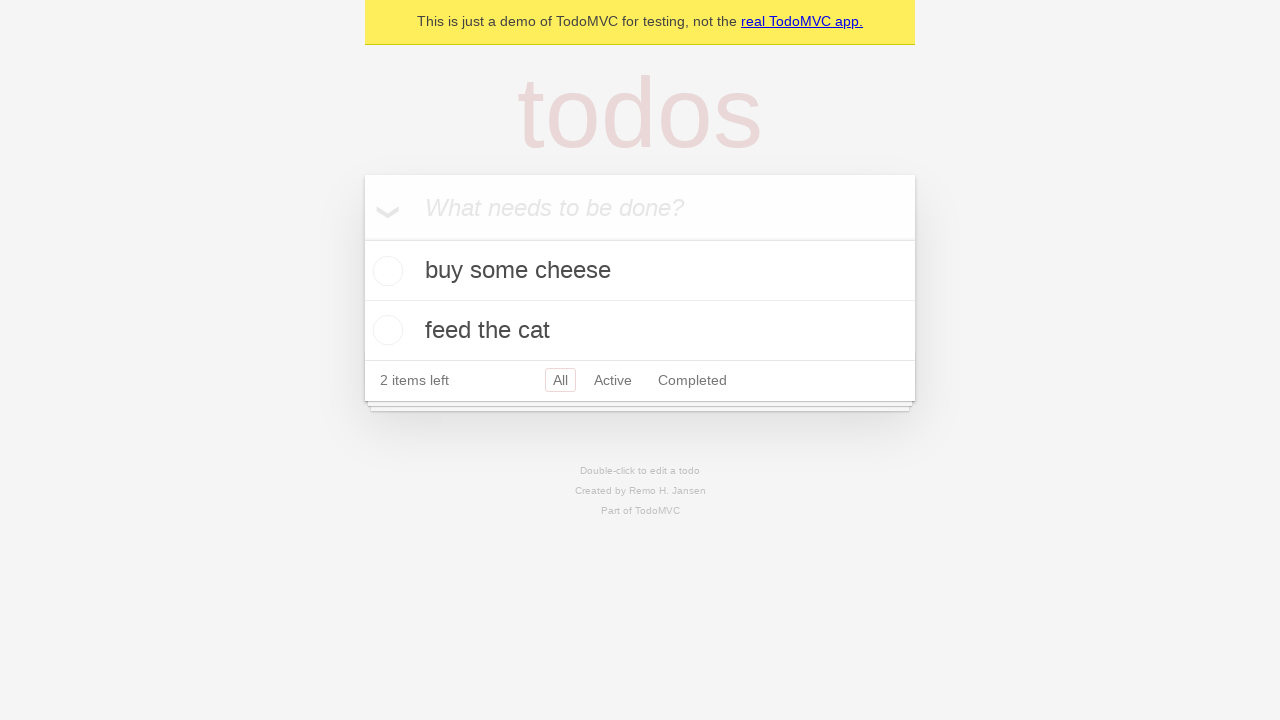

Filled todo input with 'book a doctors appointment' on internal:attr=[placeholder="What needs to be done?"i]
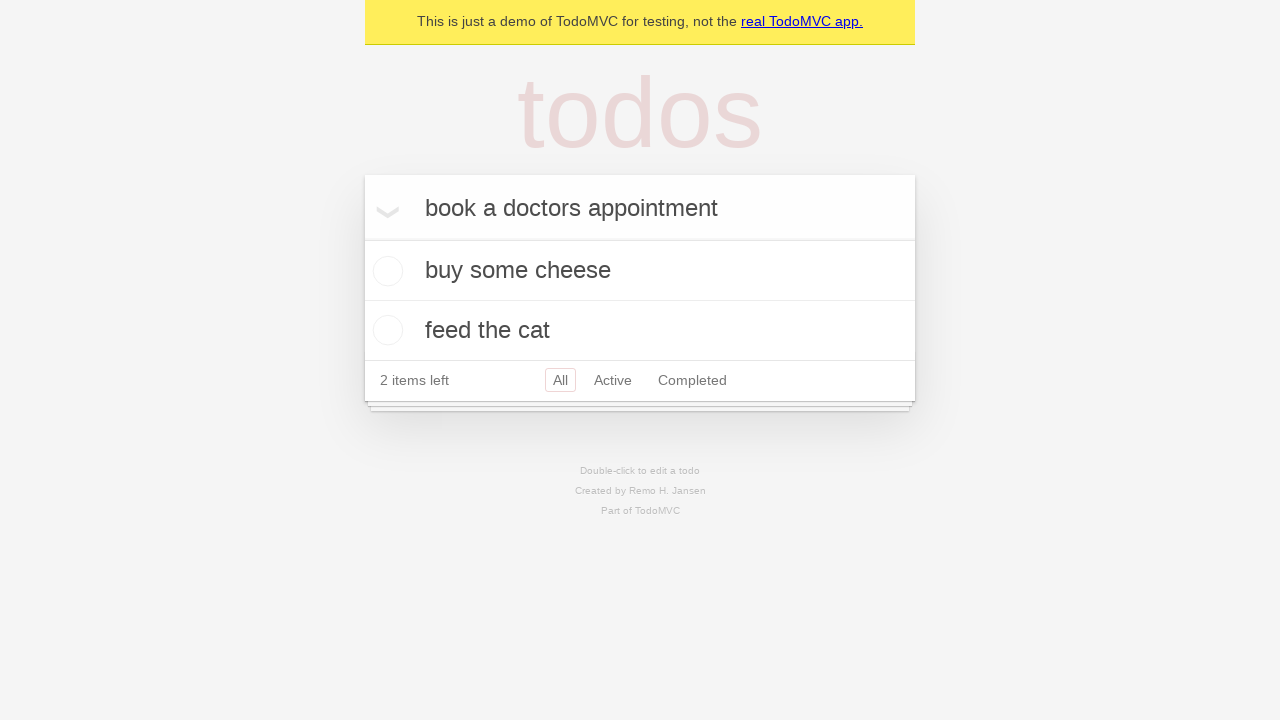

Pressed Enter to add todo 'book a doctors appointment' on internal:attr=[placeholder="What needs to be done?"i]
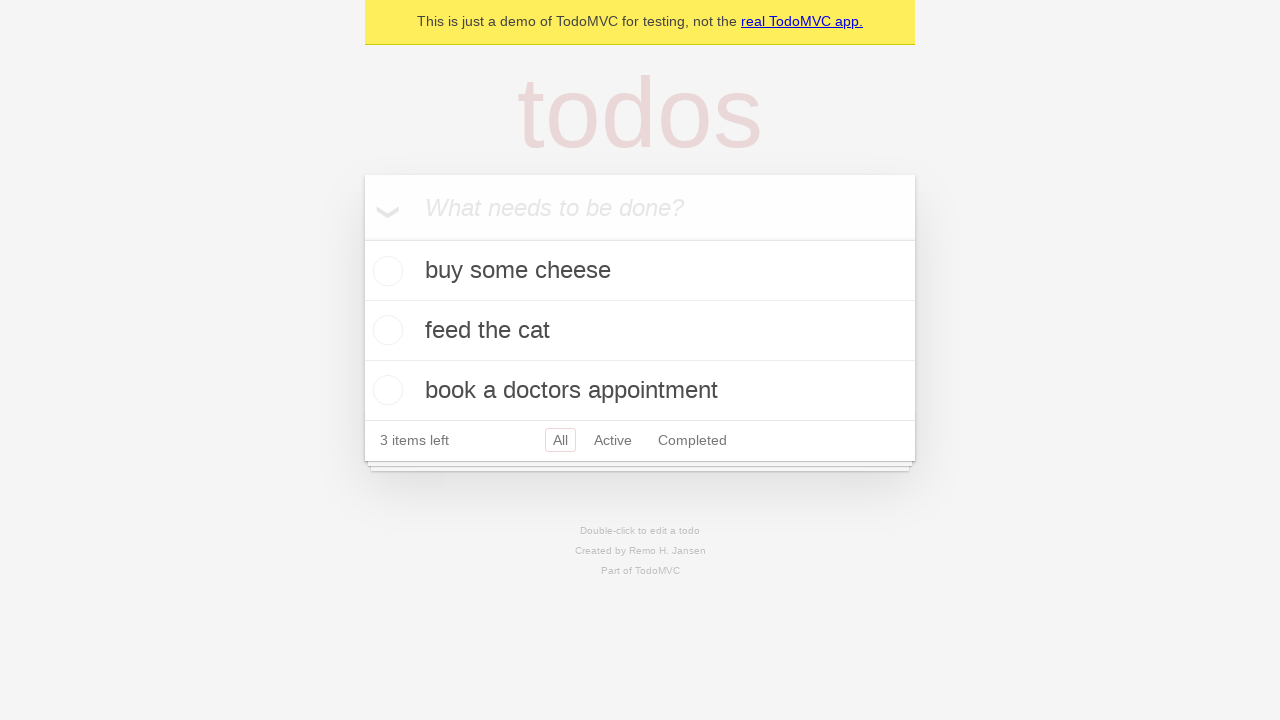

Verified that all 3 todos were added and count shows '3 items left'
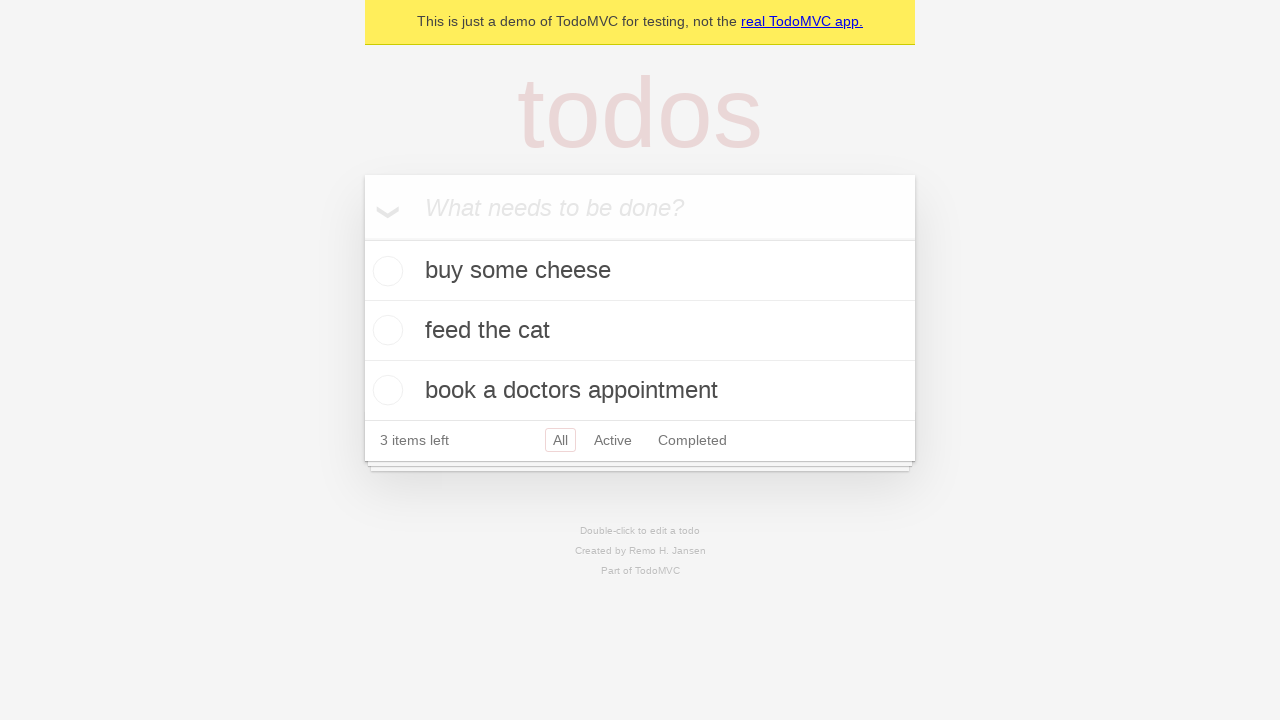

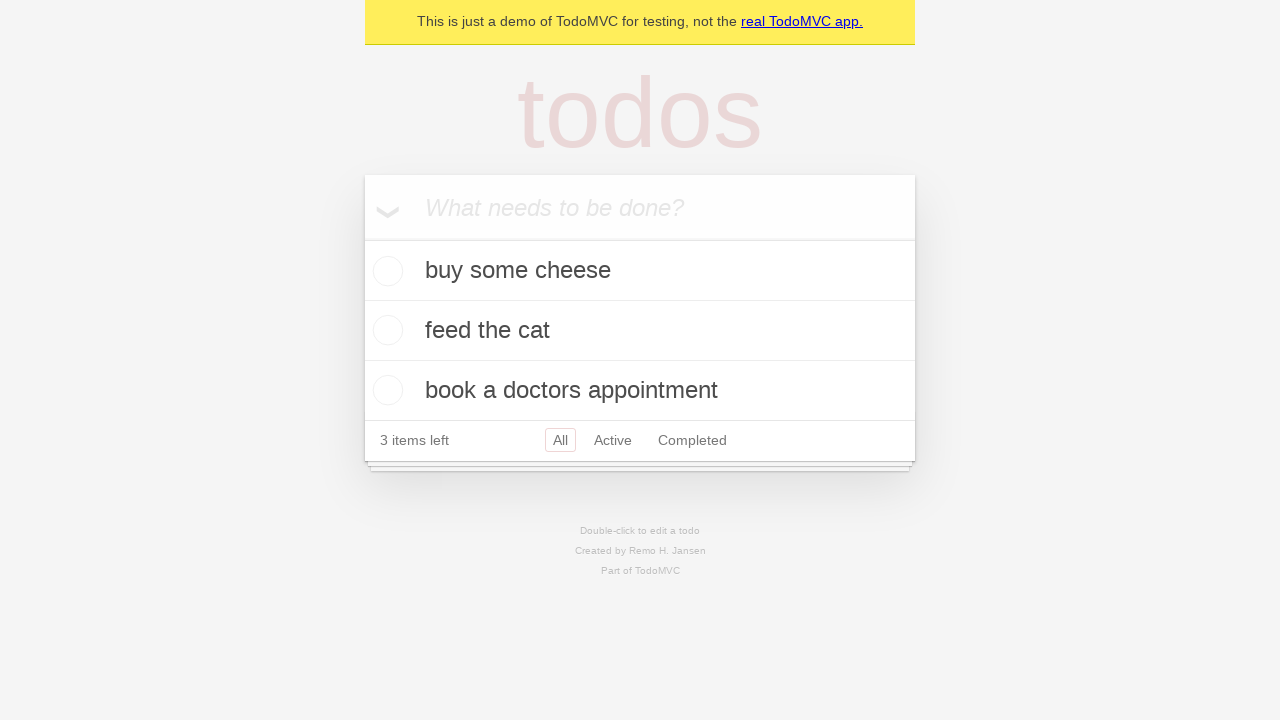